Tests browser zoom functionality by navigating to a demo e-commerce site and using JavaScript execution to set the page zoom level to 192%.

Starting URL: https://demo.nopcommerce.com/

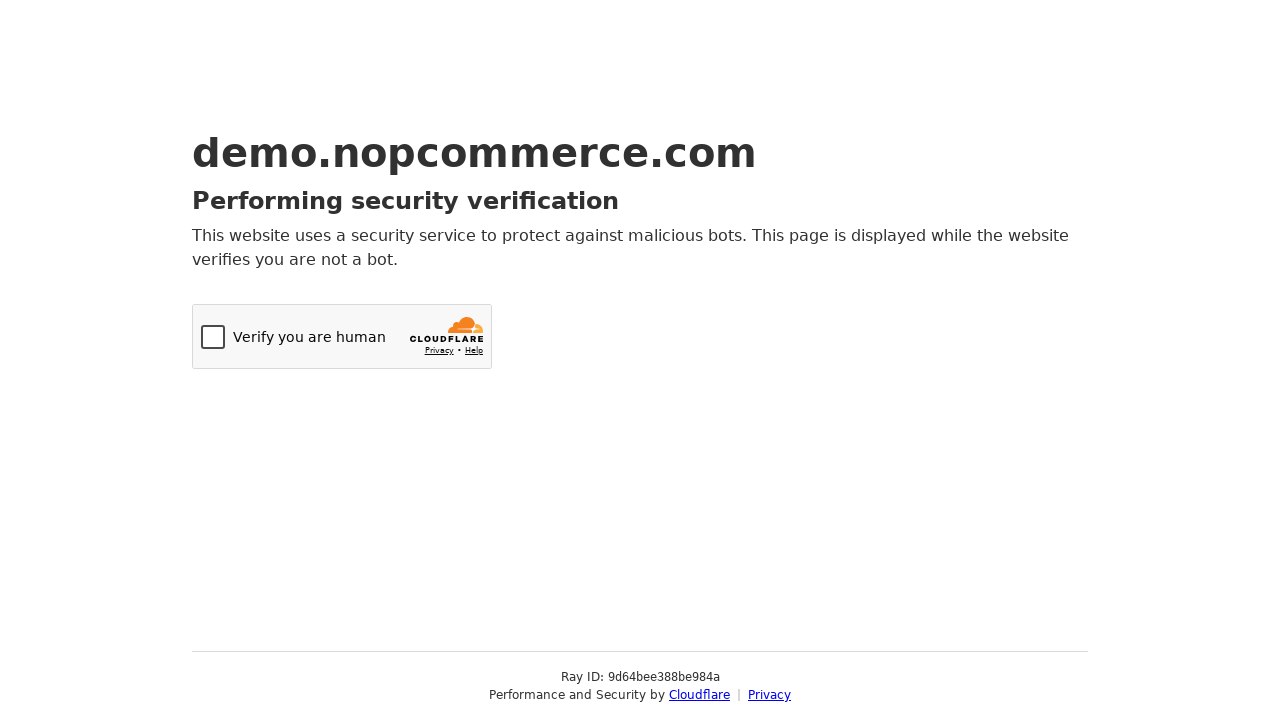

Navigated to nopcommerce demo site
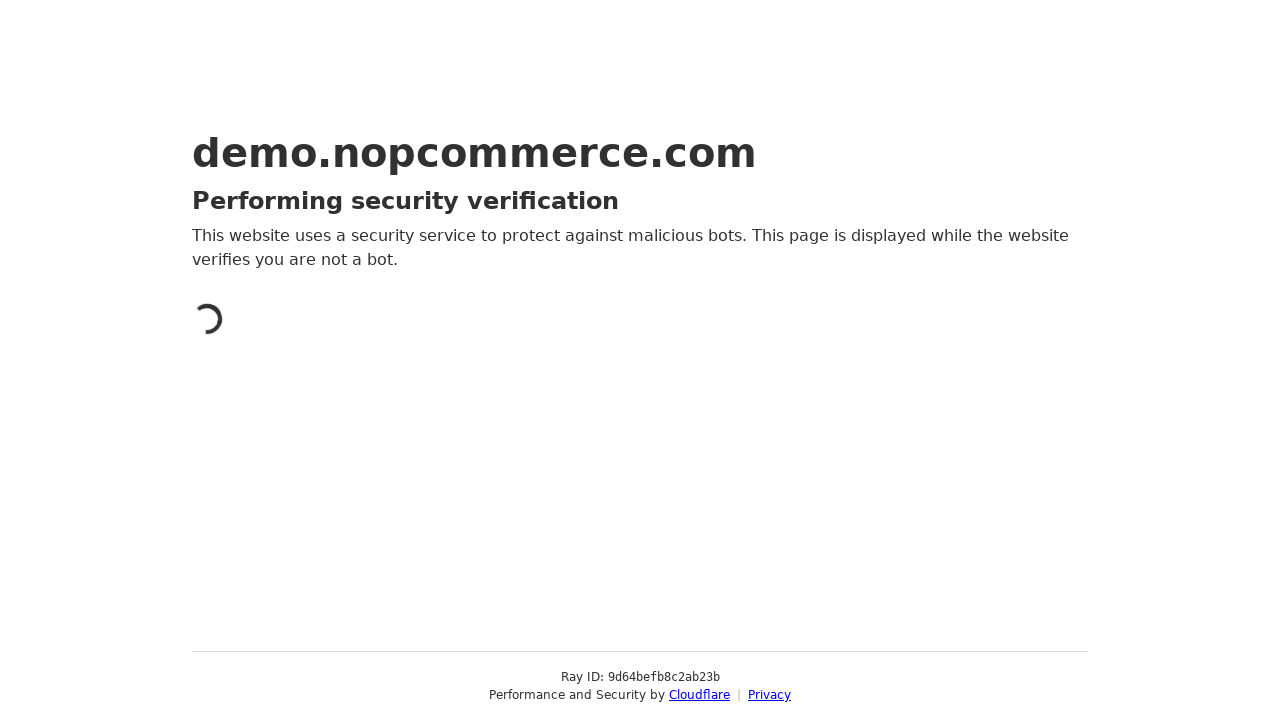

Set page zoom level to 192% using JavaScript
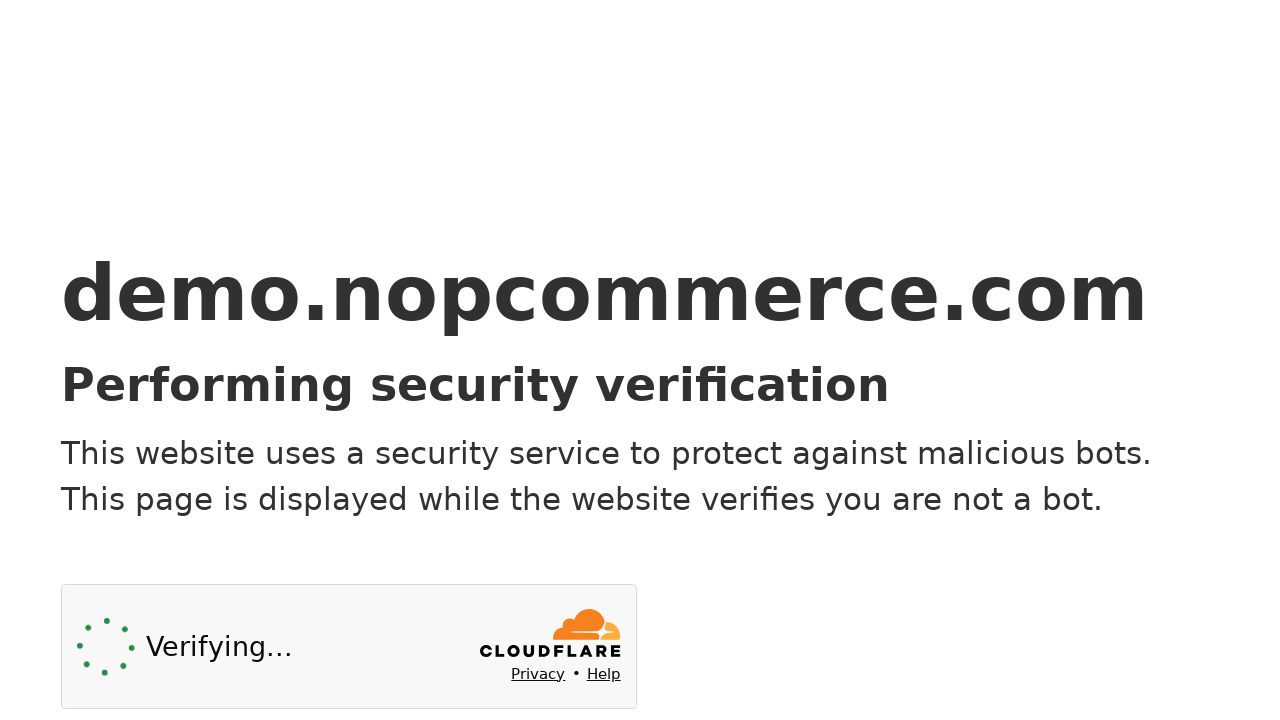

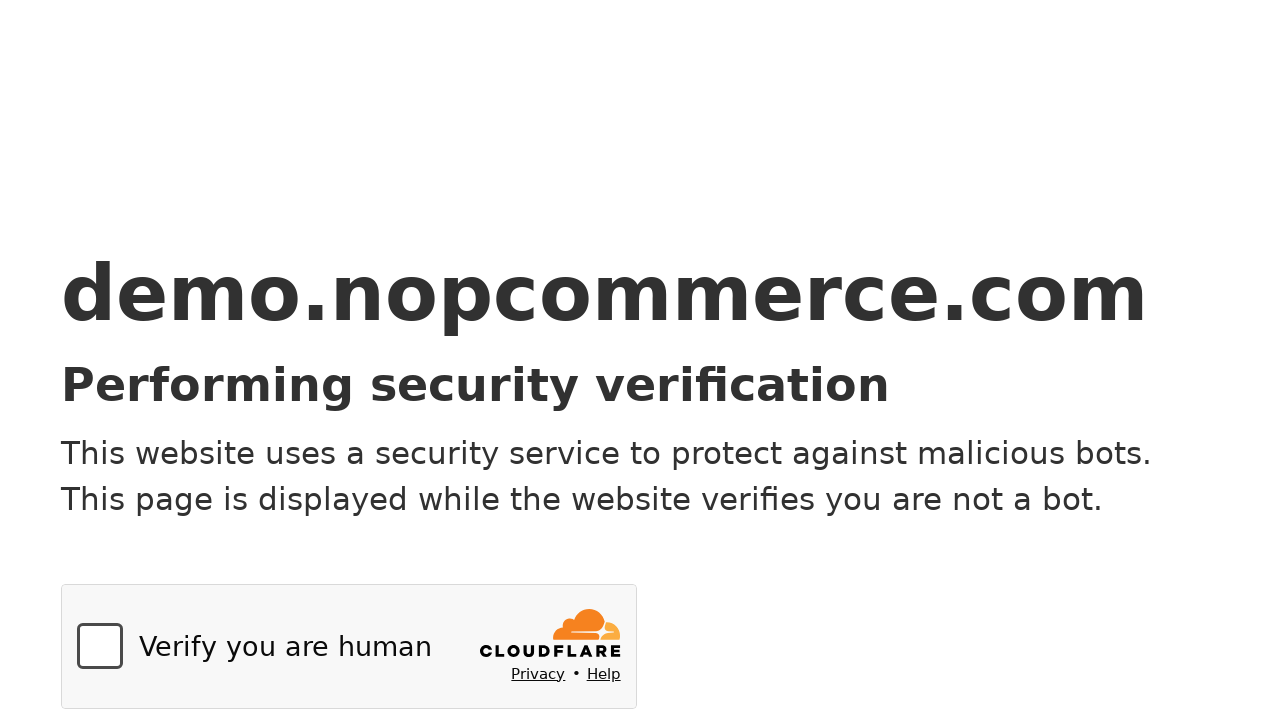